Navigates to example.com and sets the browser window size to 1024x768

Starting URL: http://www.example.com

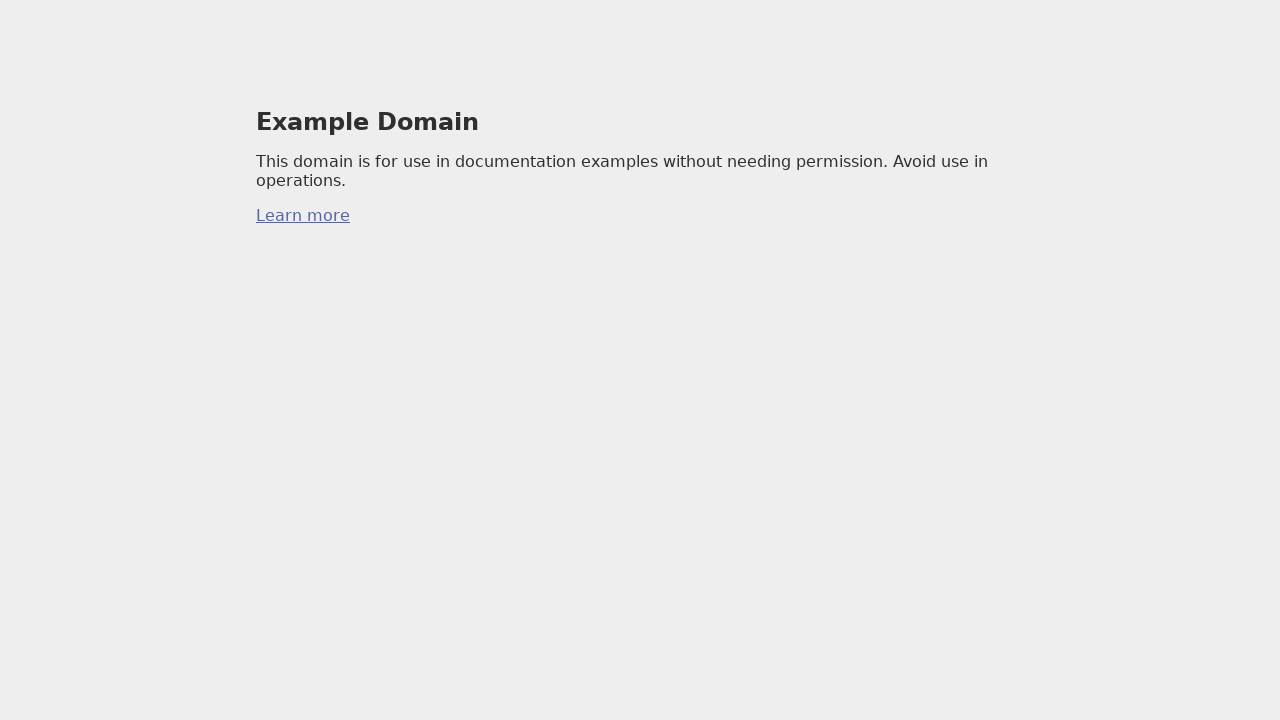

Set browser window size to 1024x768
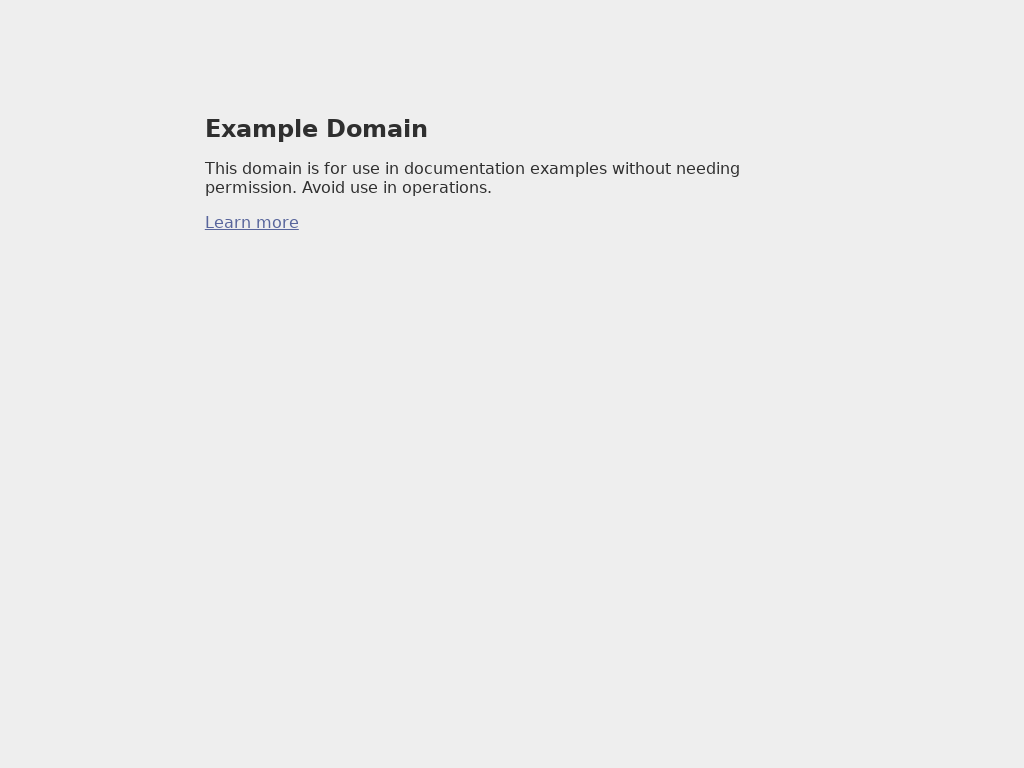

Page fully loaded
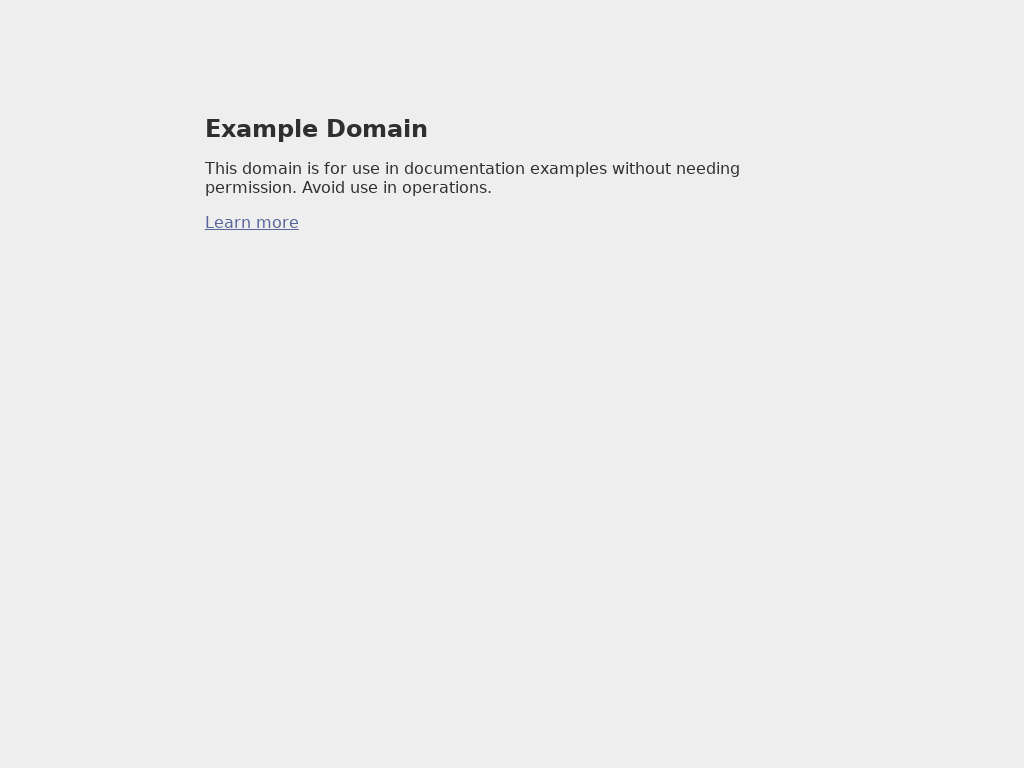

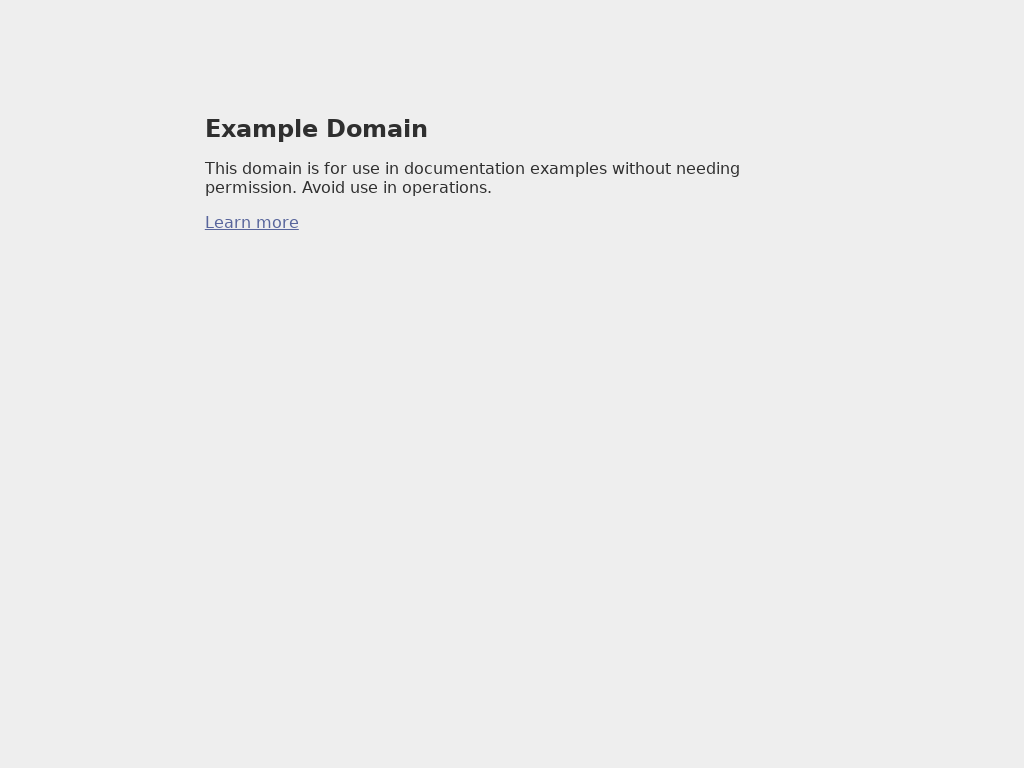